Navigates through paginated table pages searching for a specific item ("Beans") by clicking next until found

Starting URL: https://rahulshettyacademy.com/seleniumPractise/#/offers

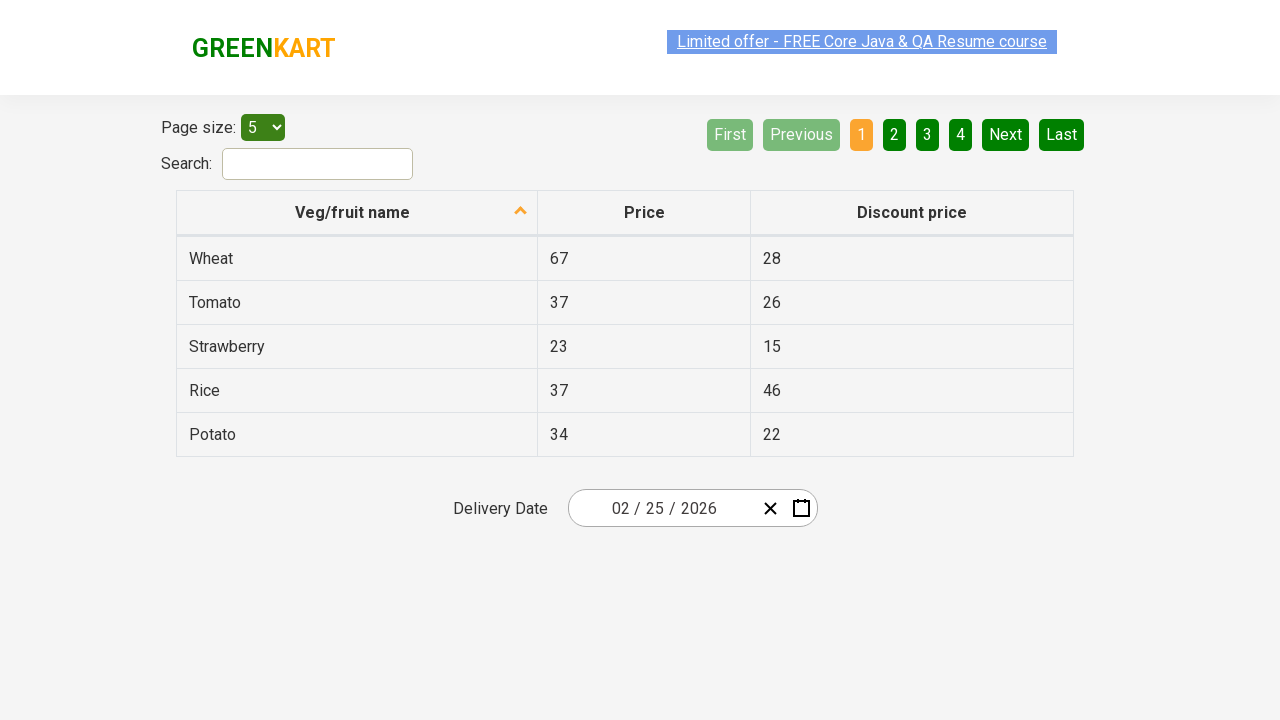

Located all first cells in table rows
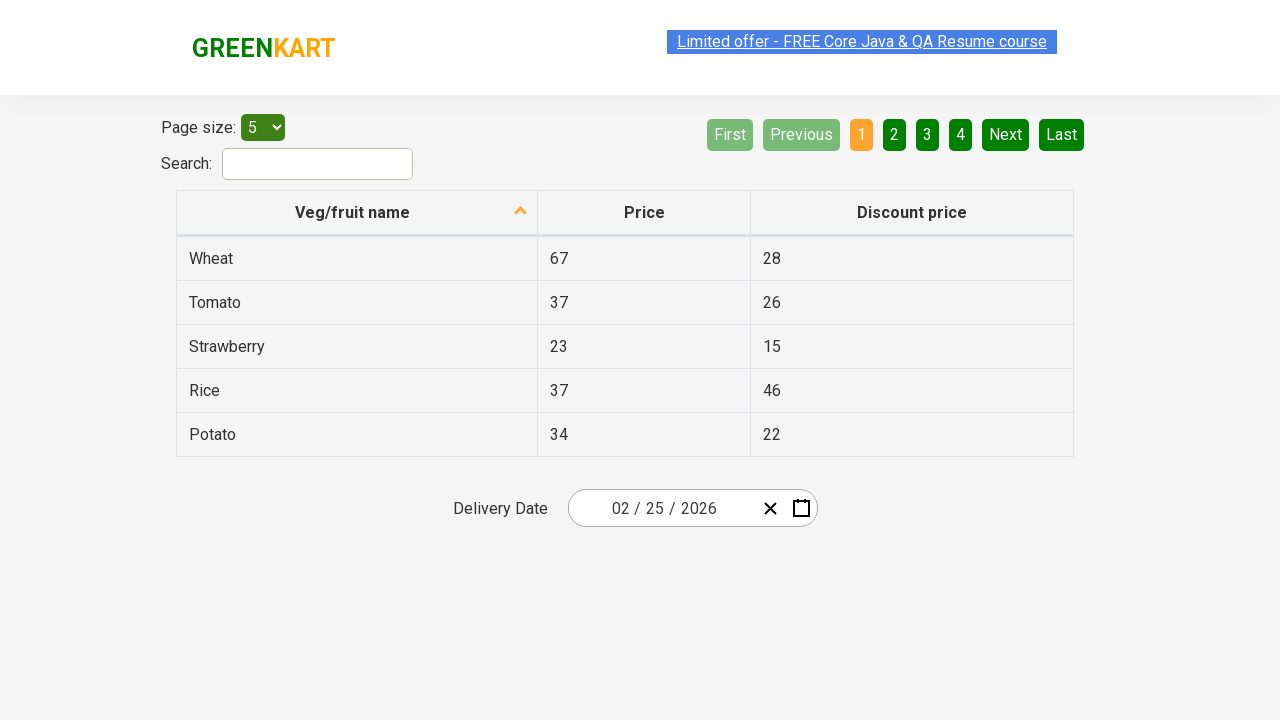

Counted 'Beans' items on current page: 0 found
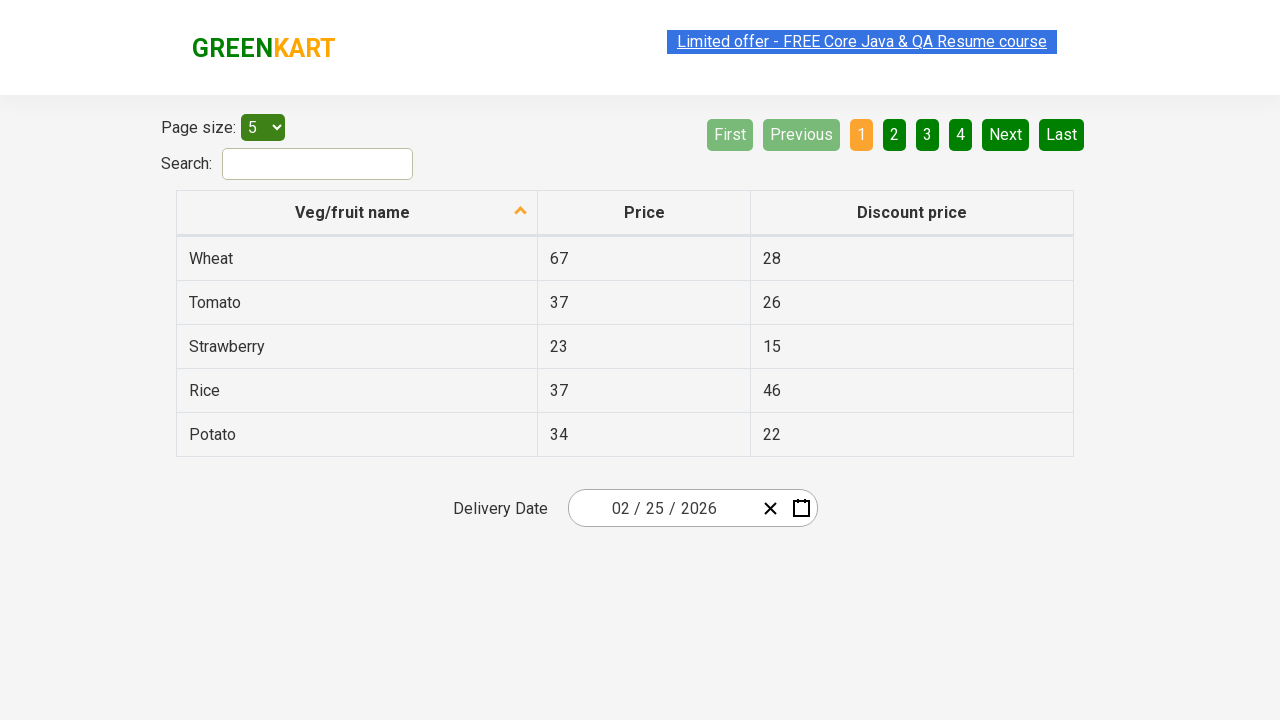

Clicked 'Next' button to navigate to next page at (1006, 134) on [aria-label='Next']
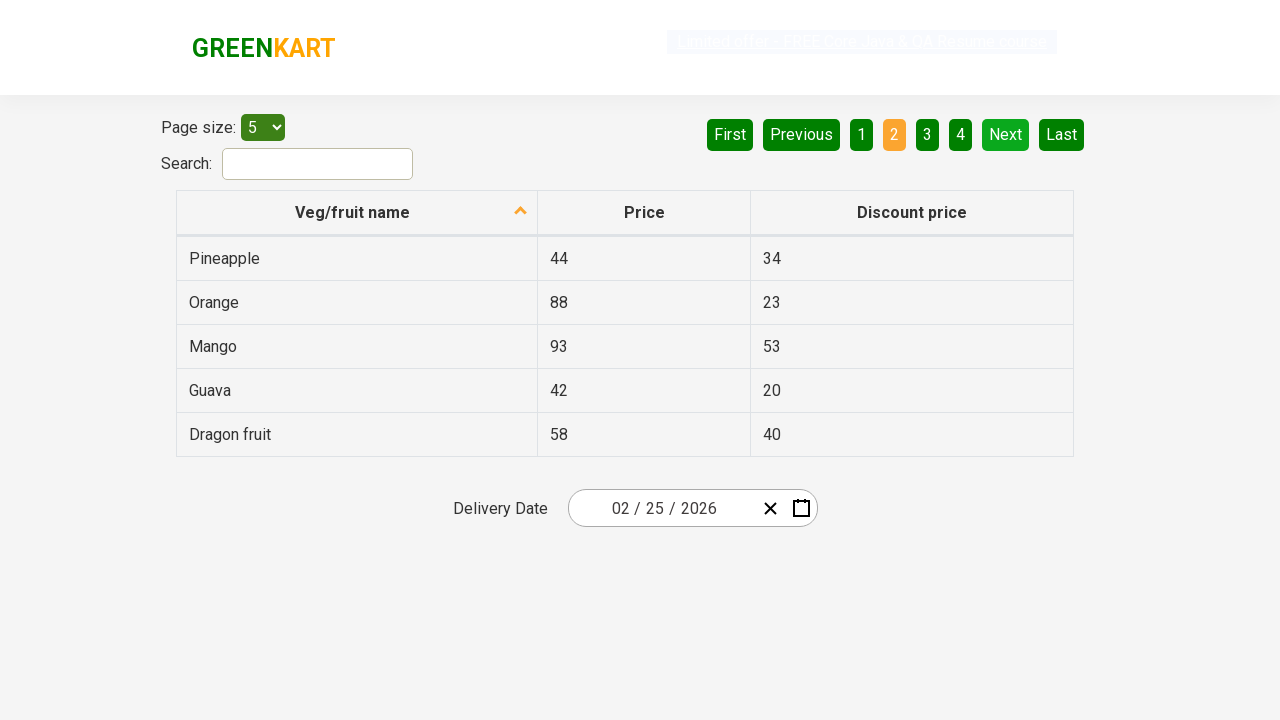

Waited for next page to load (networkidle)
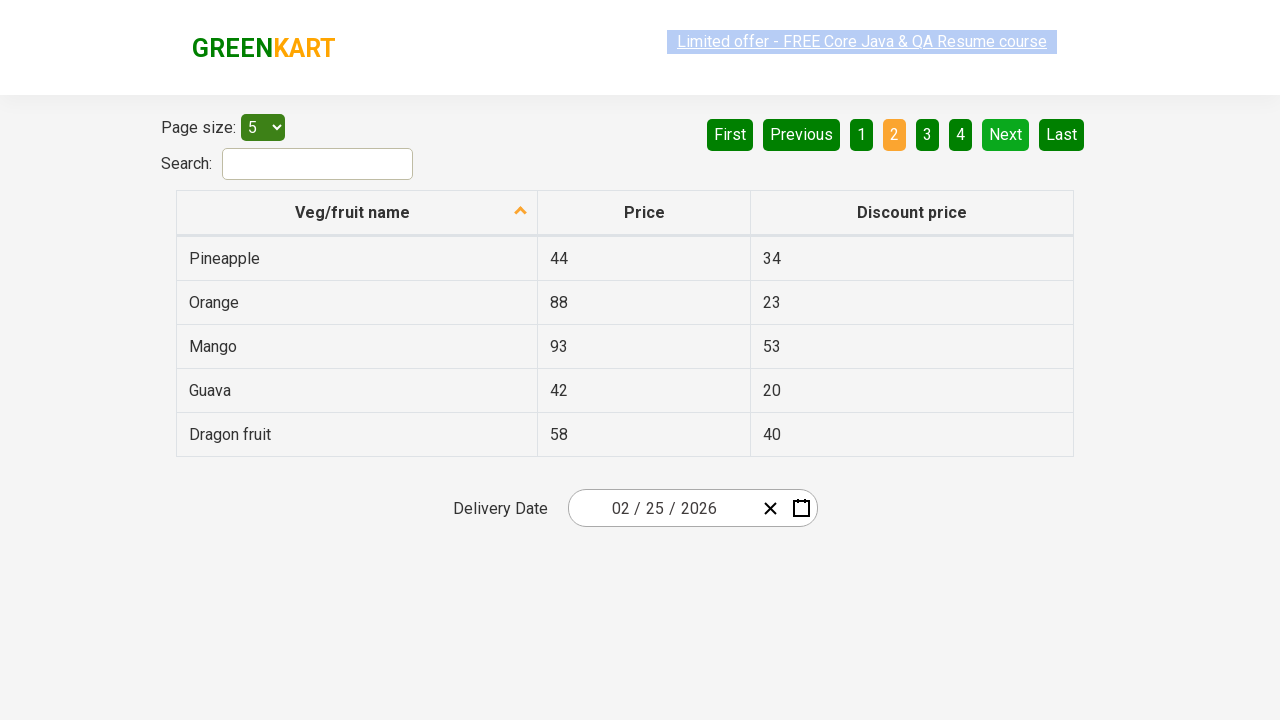

Located all first cells in table rows
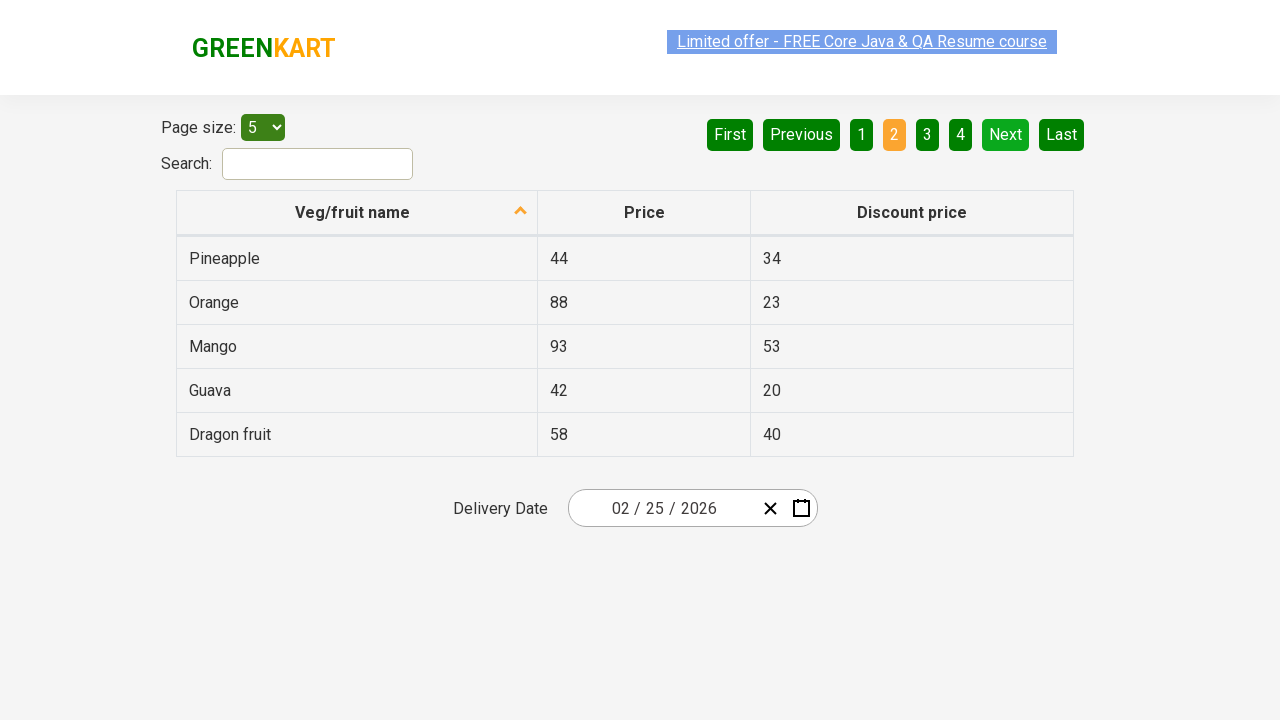

Counted 'Beans' items on current page: 0 found
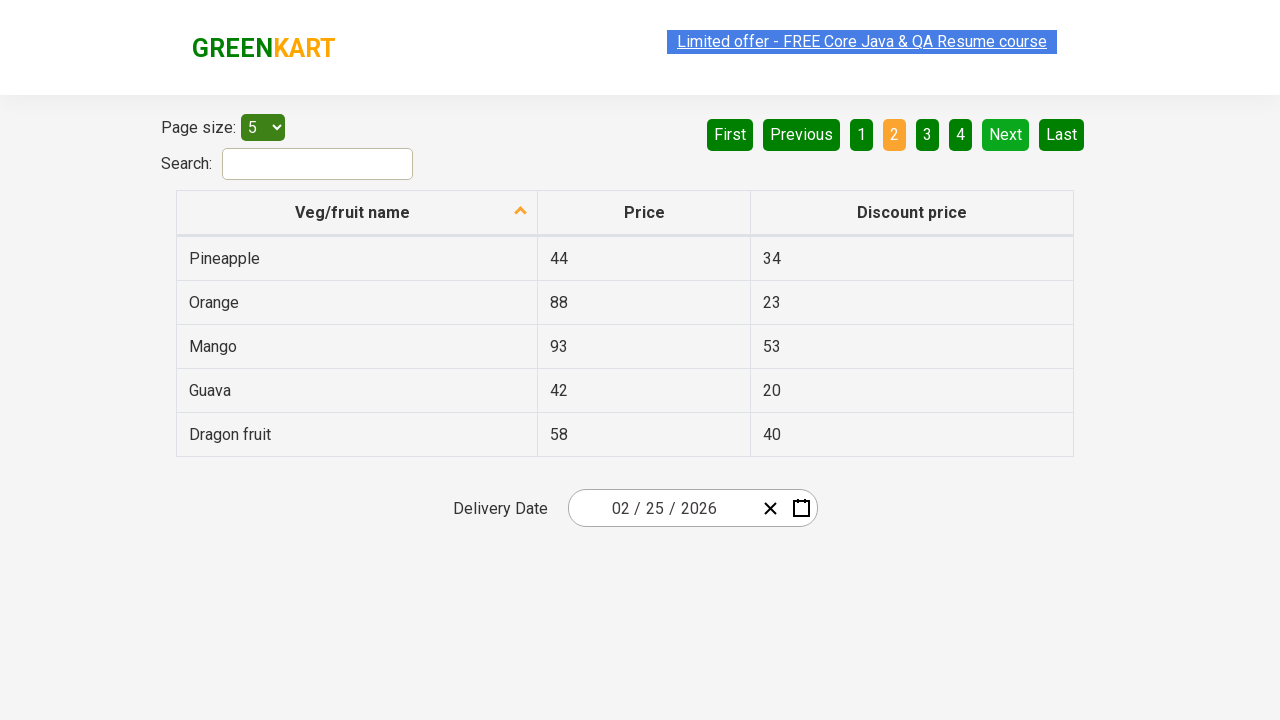

Clicked 'Next' button to navigate to next page at (1006, 134) on [aria-label='Next']
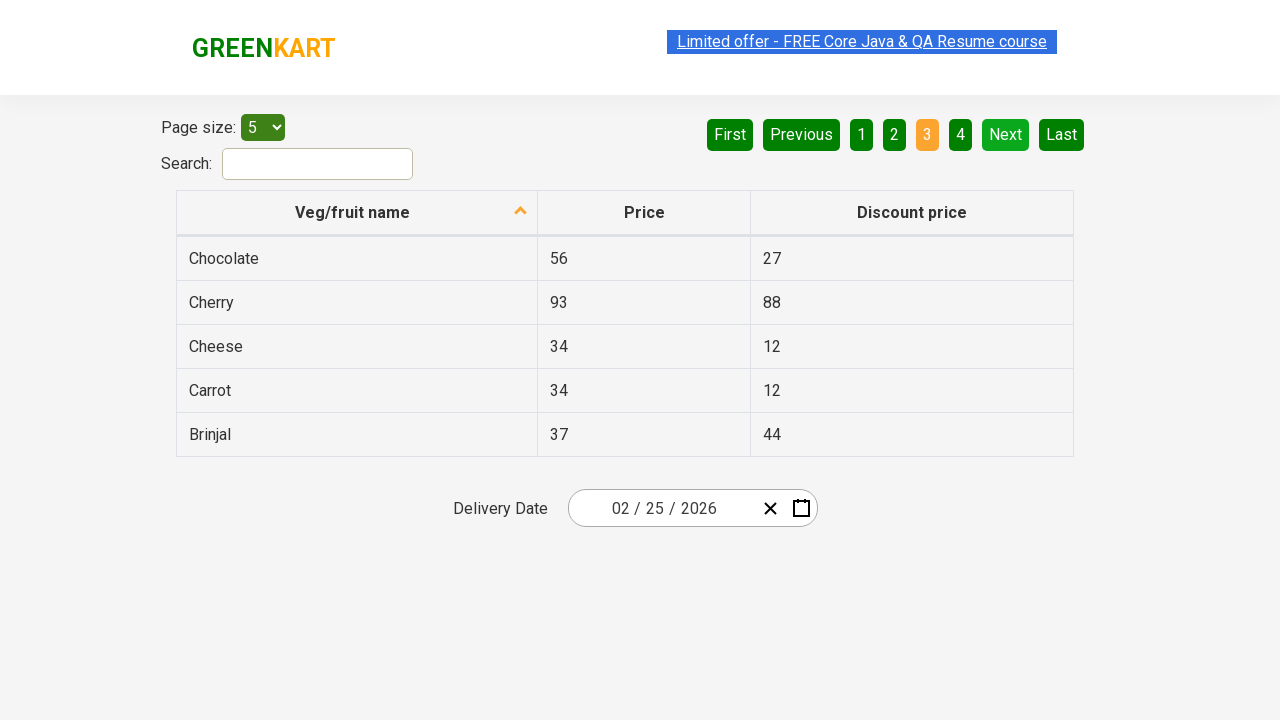

Waited for next page to load (networkidle)
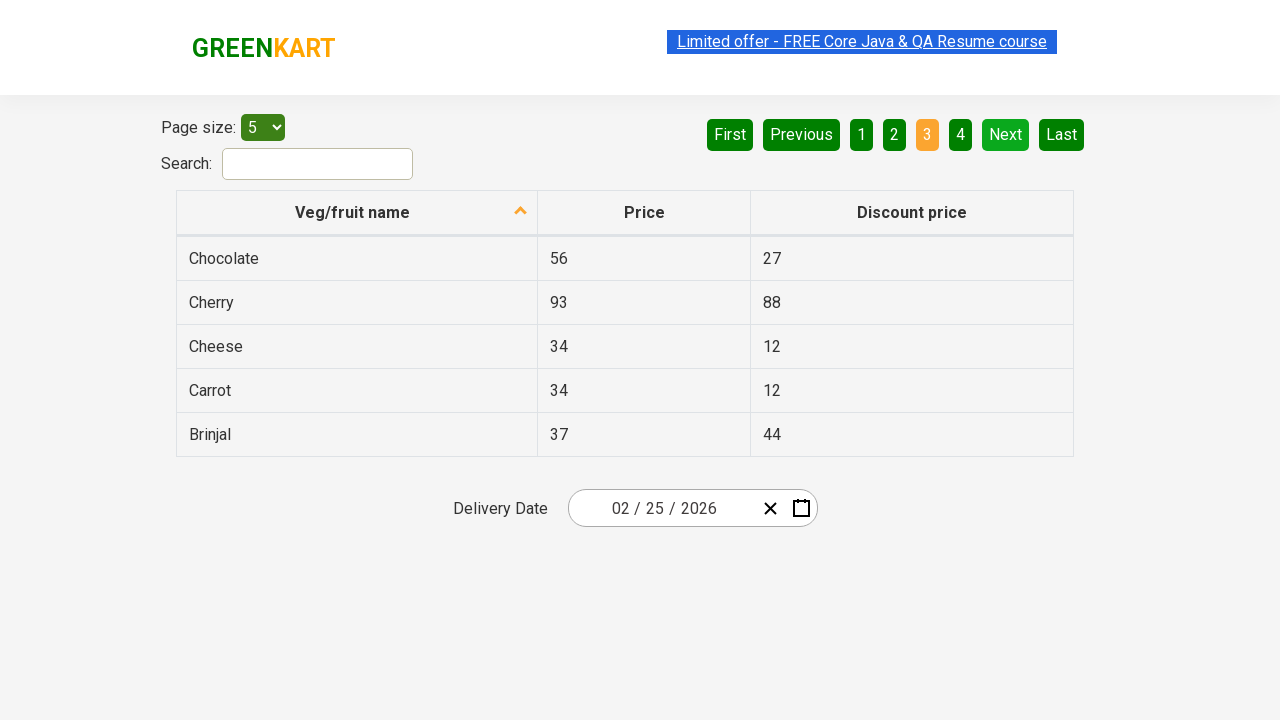

Located all first cells in table rows
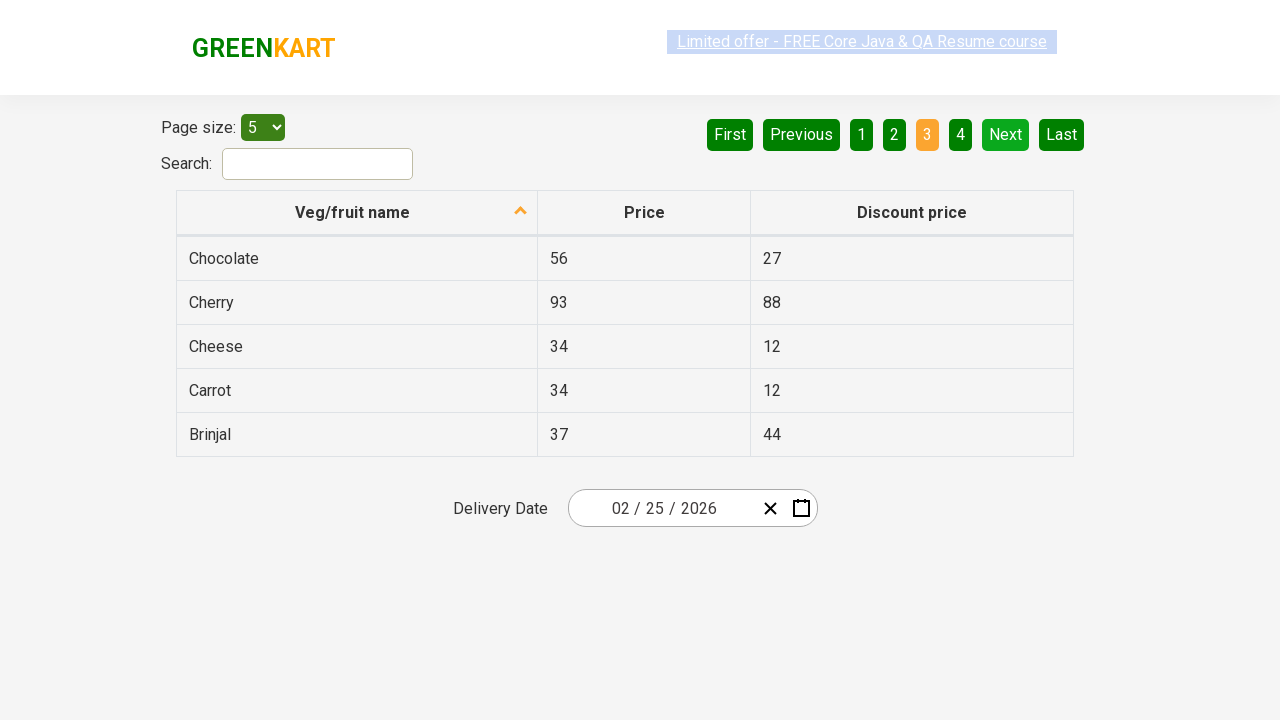

Counted 'Beans' items on current page: 0 found
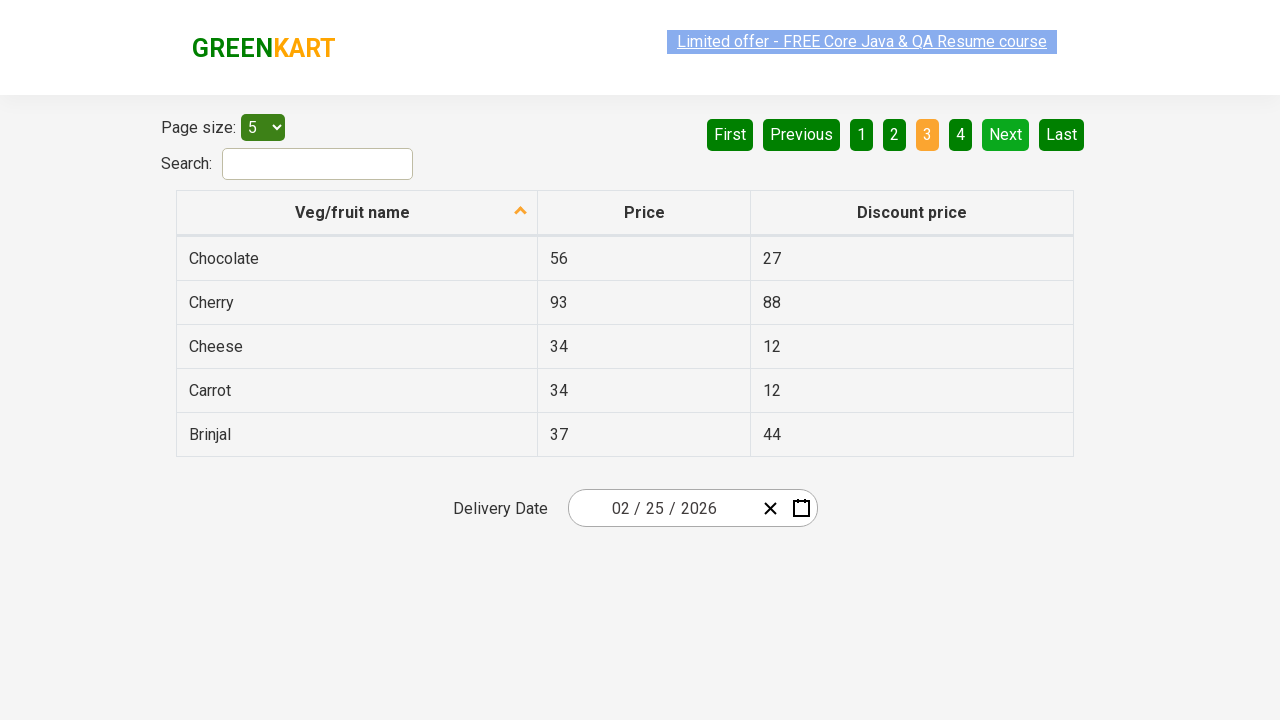

Clicked 'Next' button to navigate to next page at (1006, 134) on [aria-label='Next']
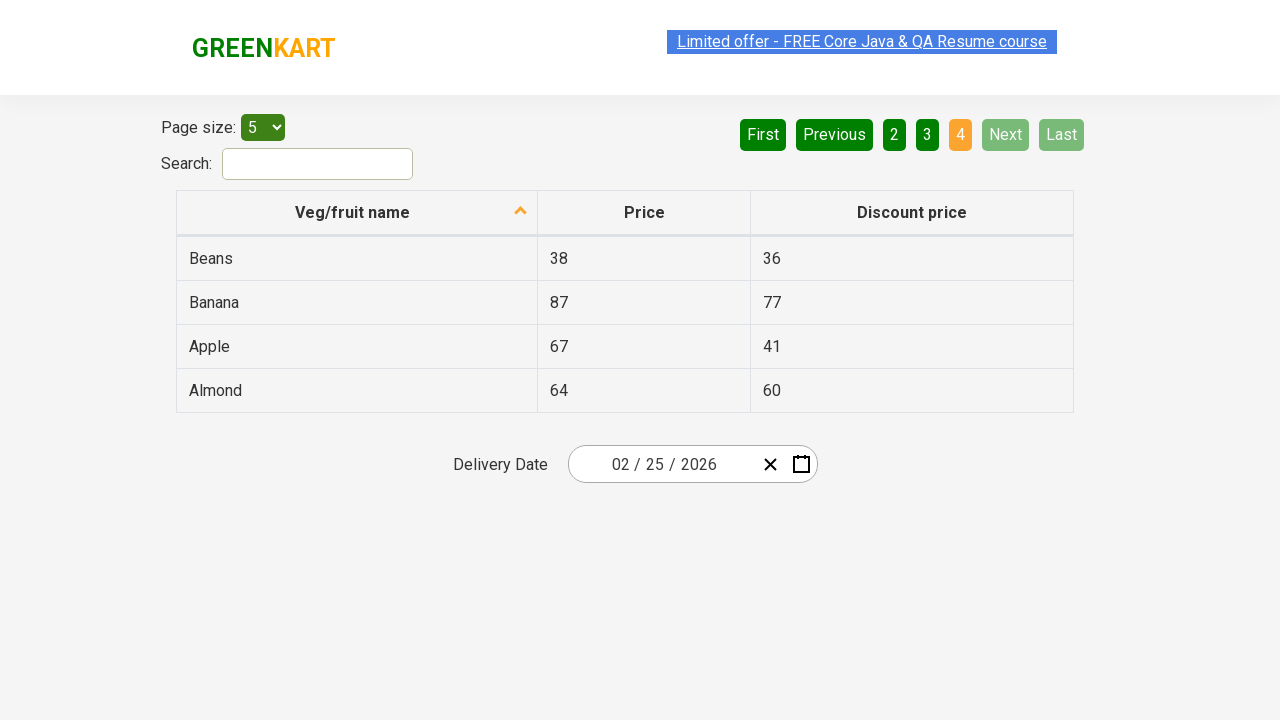

Waited for next page to load (networkidle)
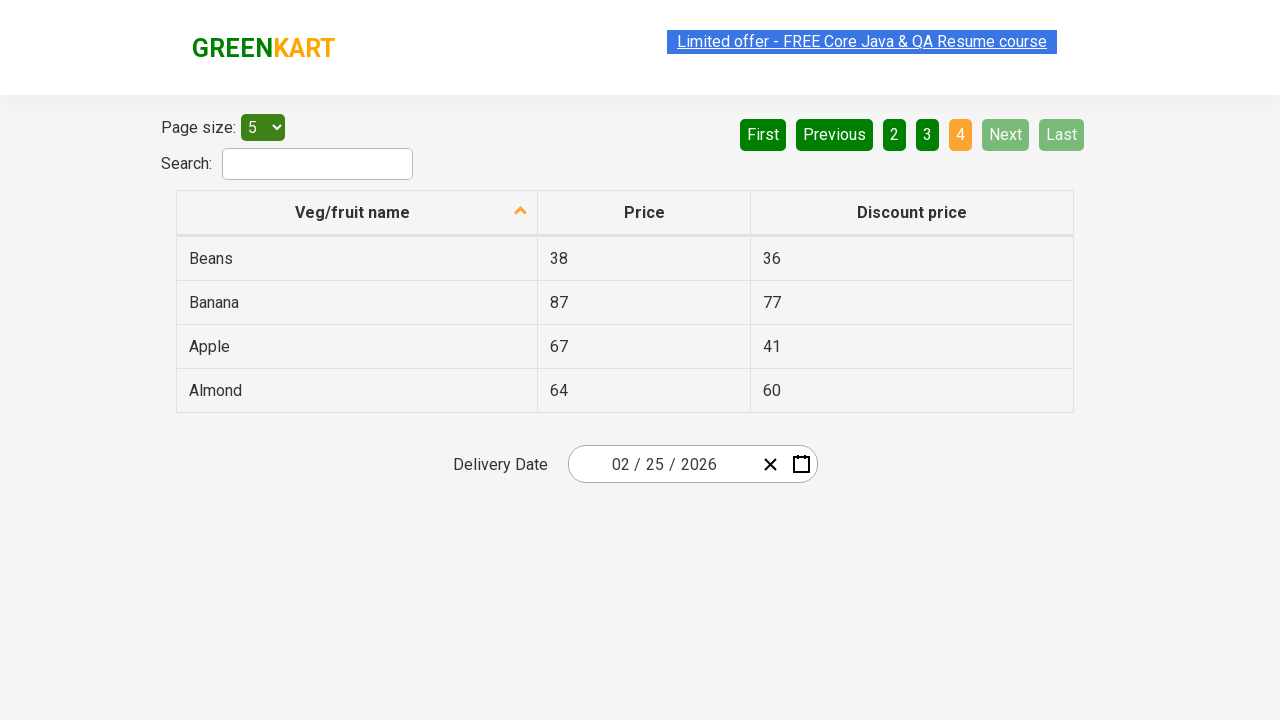

Located all first cells in table rows
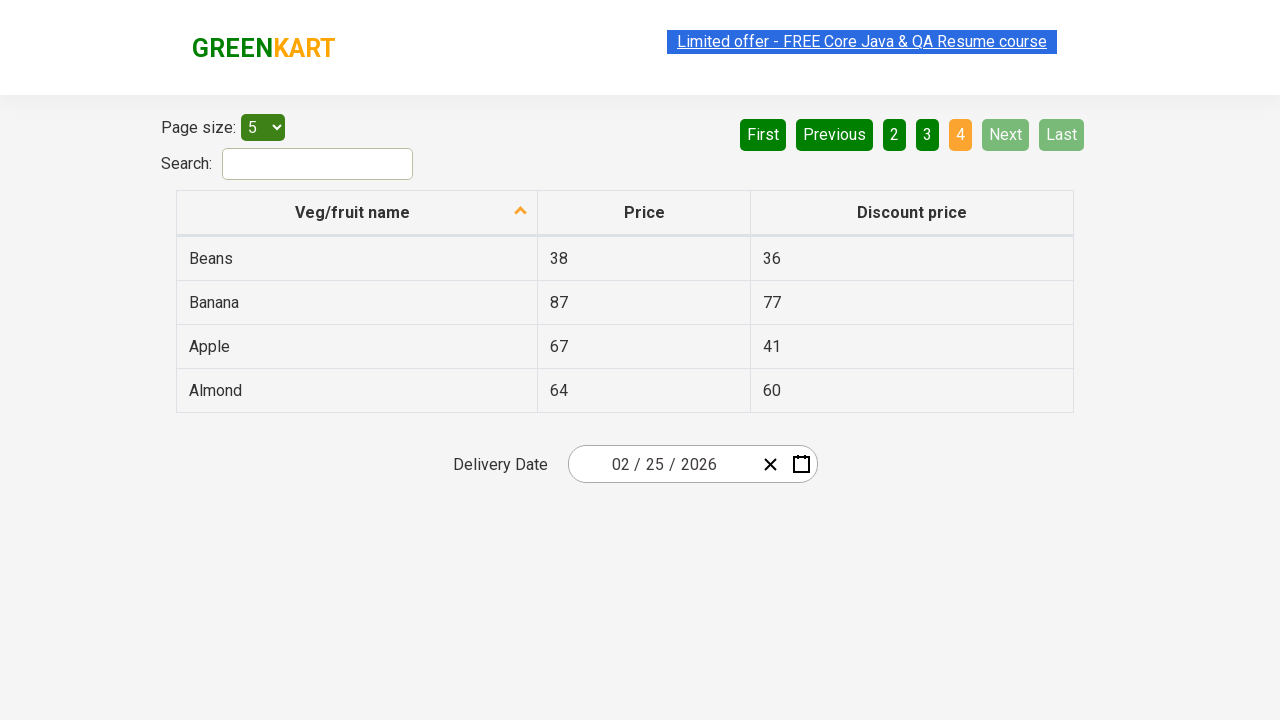

Counted 'Beans' items on current page: 1 found
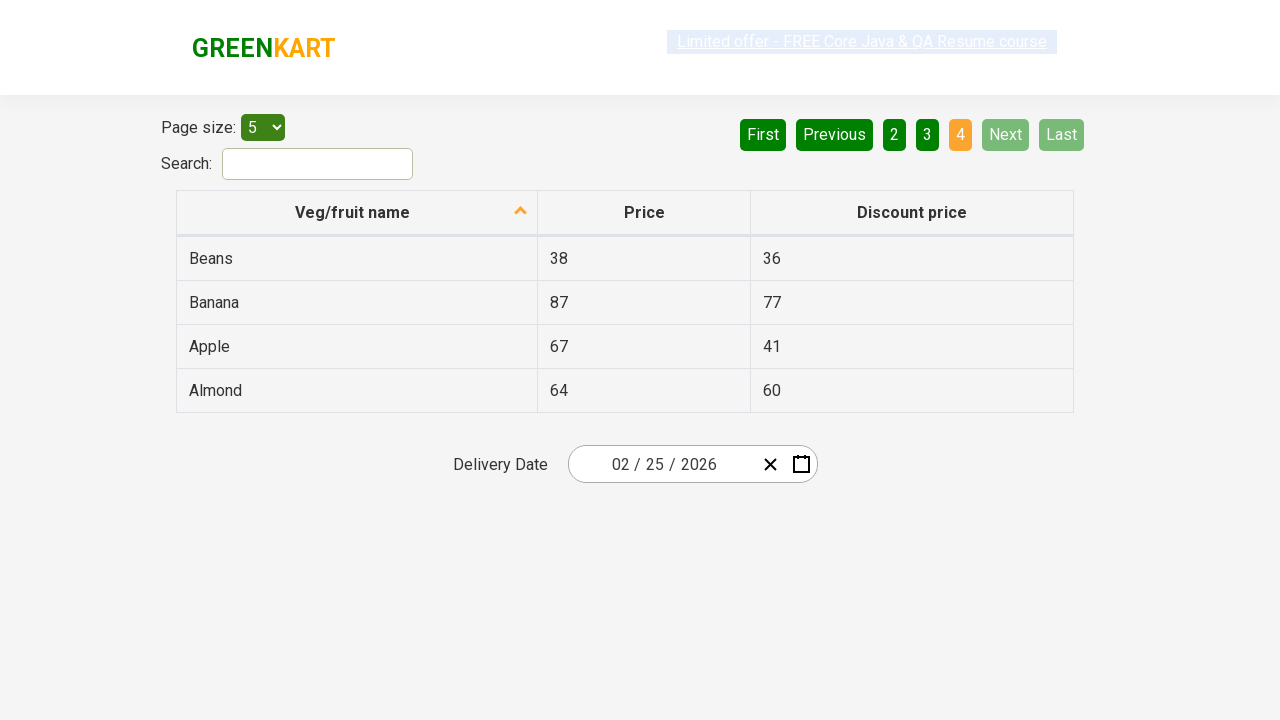

Located first 'Beans' row in table
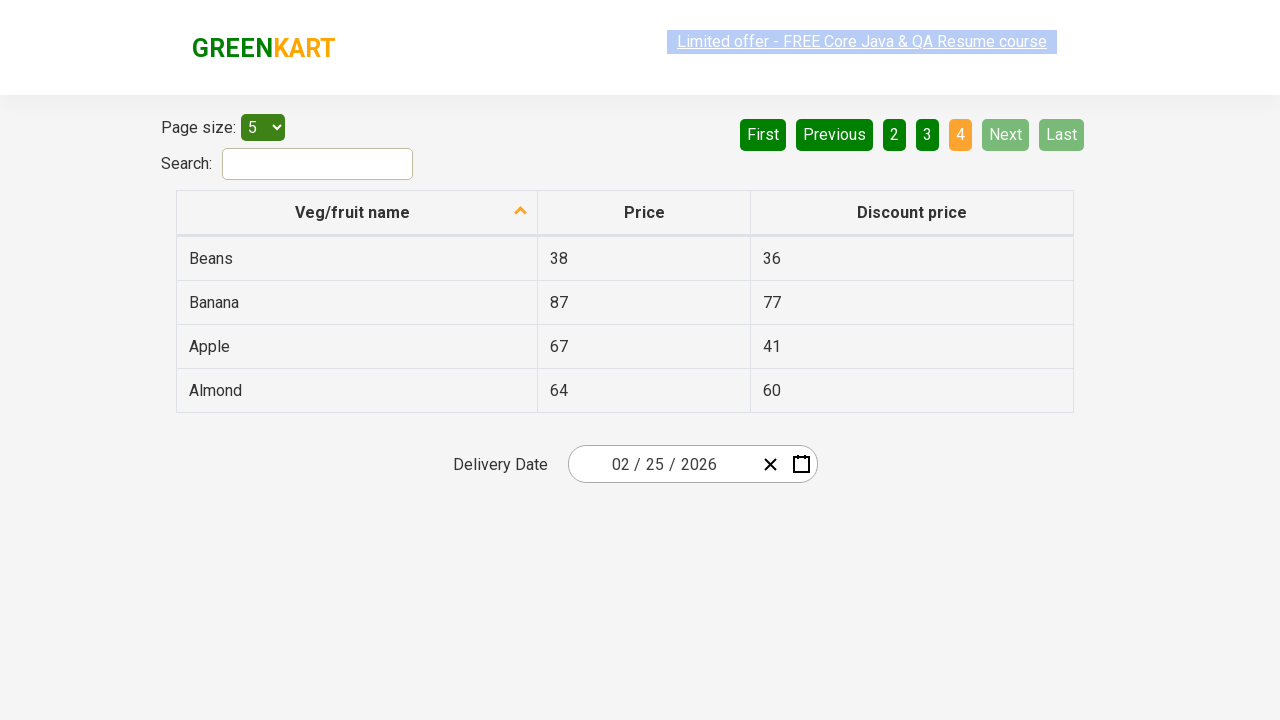

Located price cell for 'Beans' item
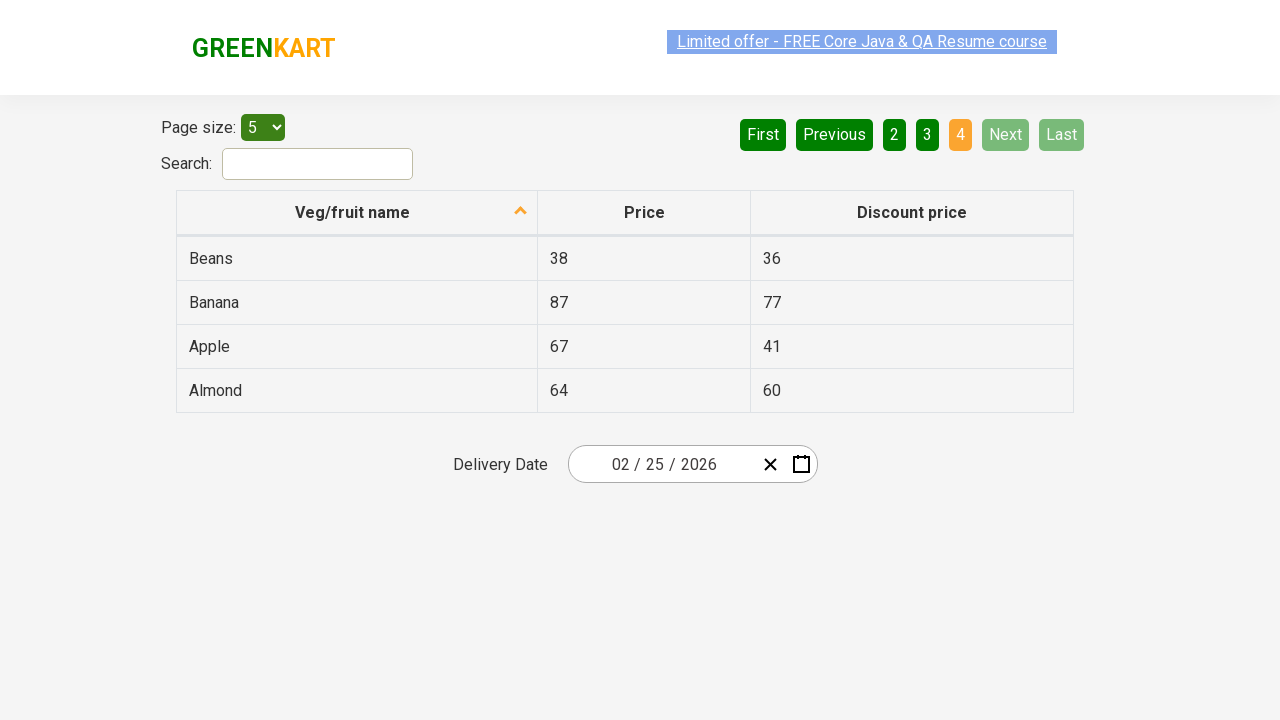

'Beans' item found successfully - pagination complete
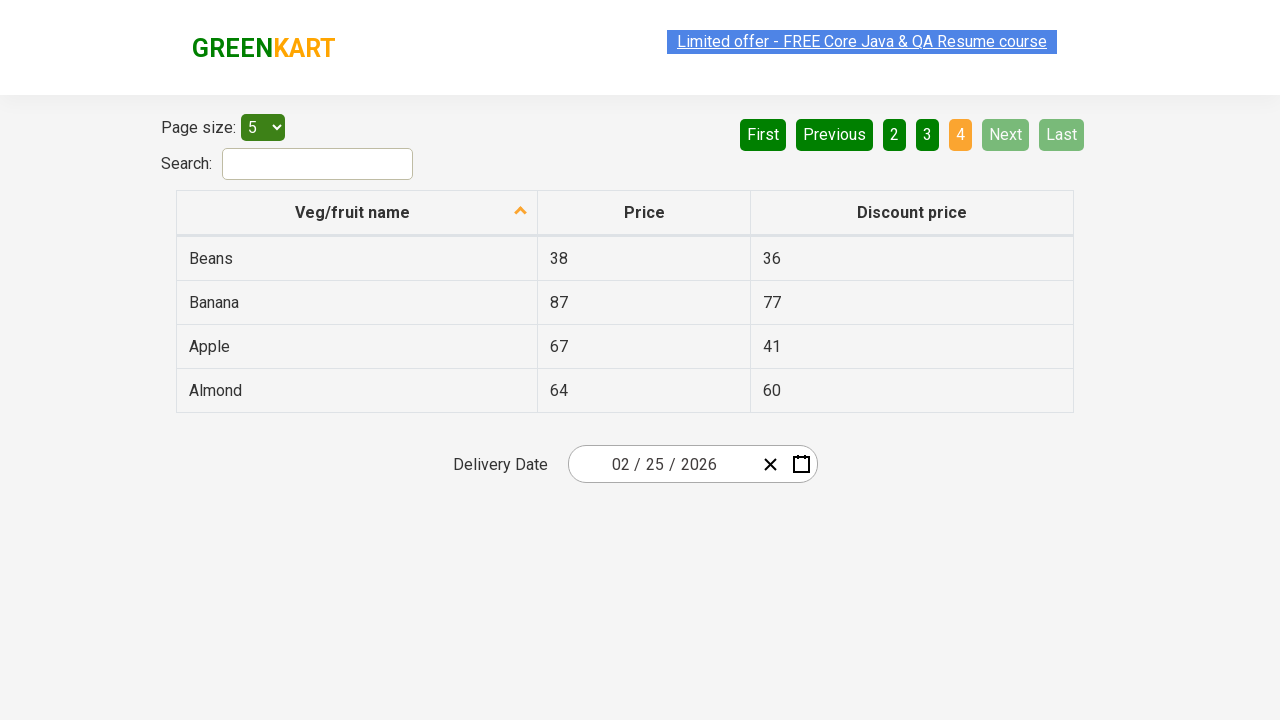

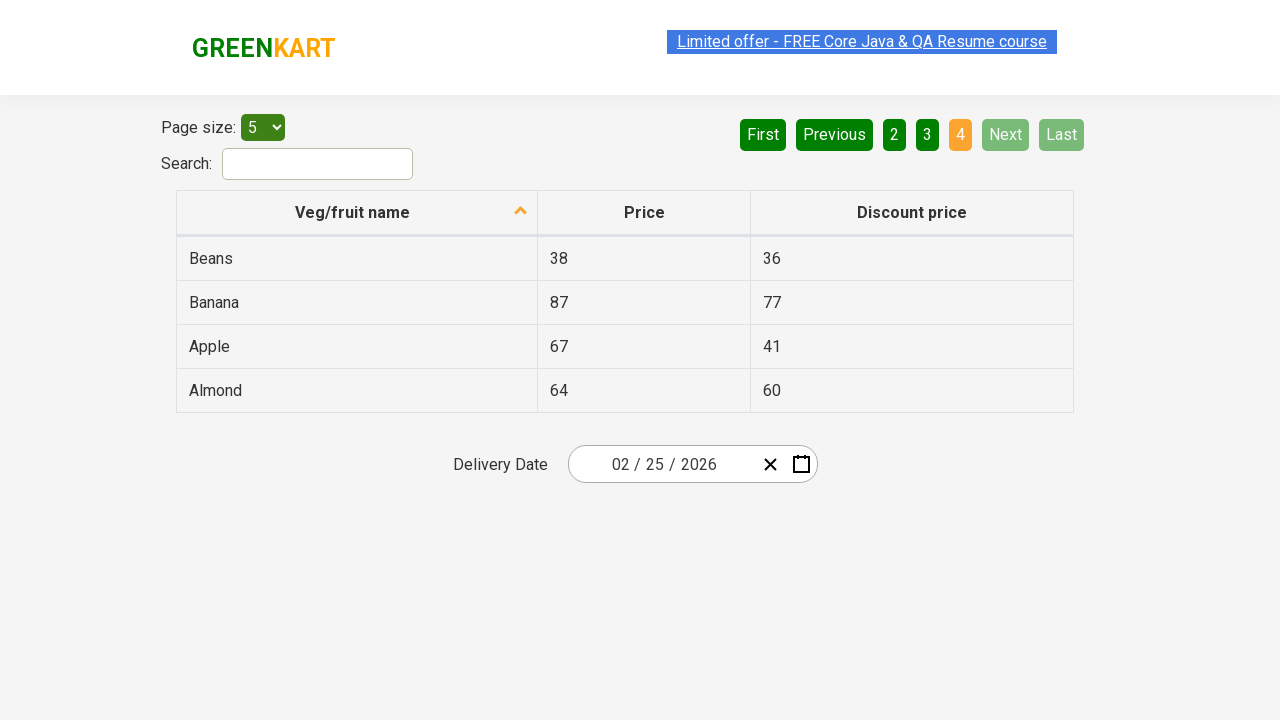